Tests double-click functionality by performing a double-click action on a specific element

Starting URL: http://omayo.blogspot.com/

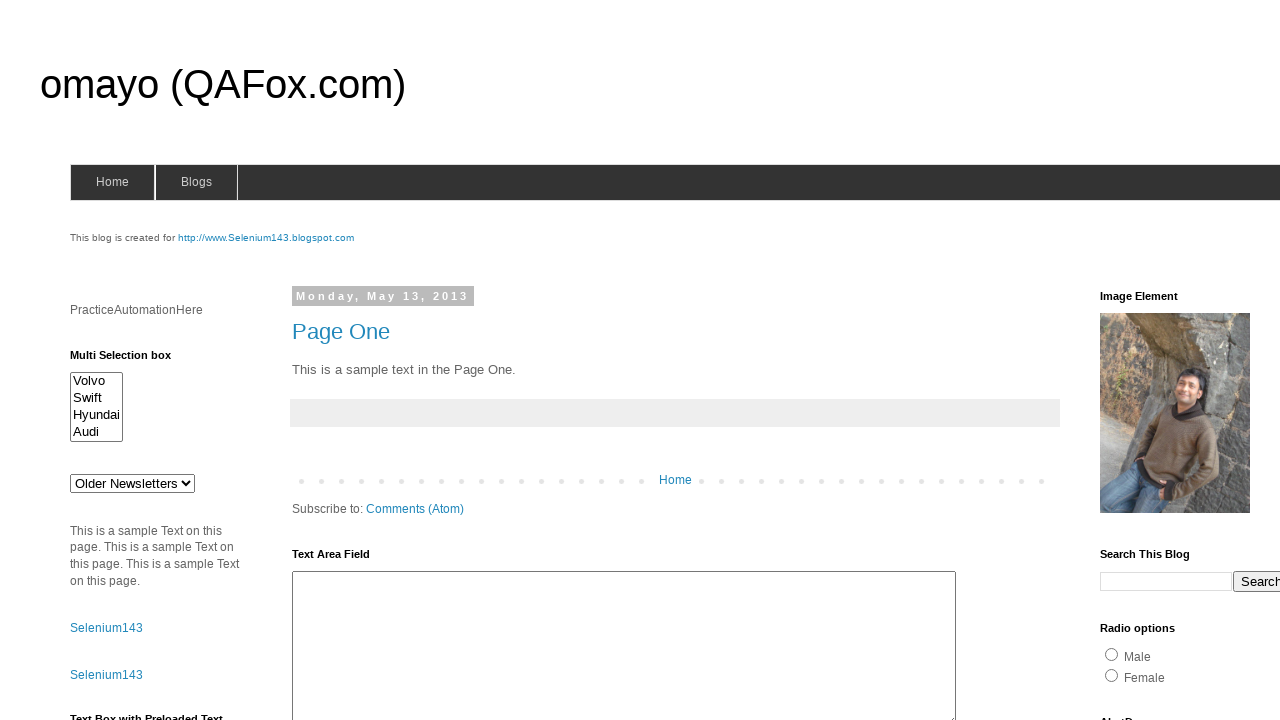

Performed double-click action on test element at (1185, 361) on #testdoubleclick
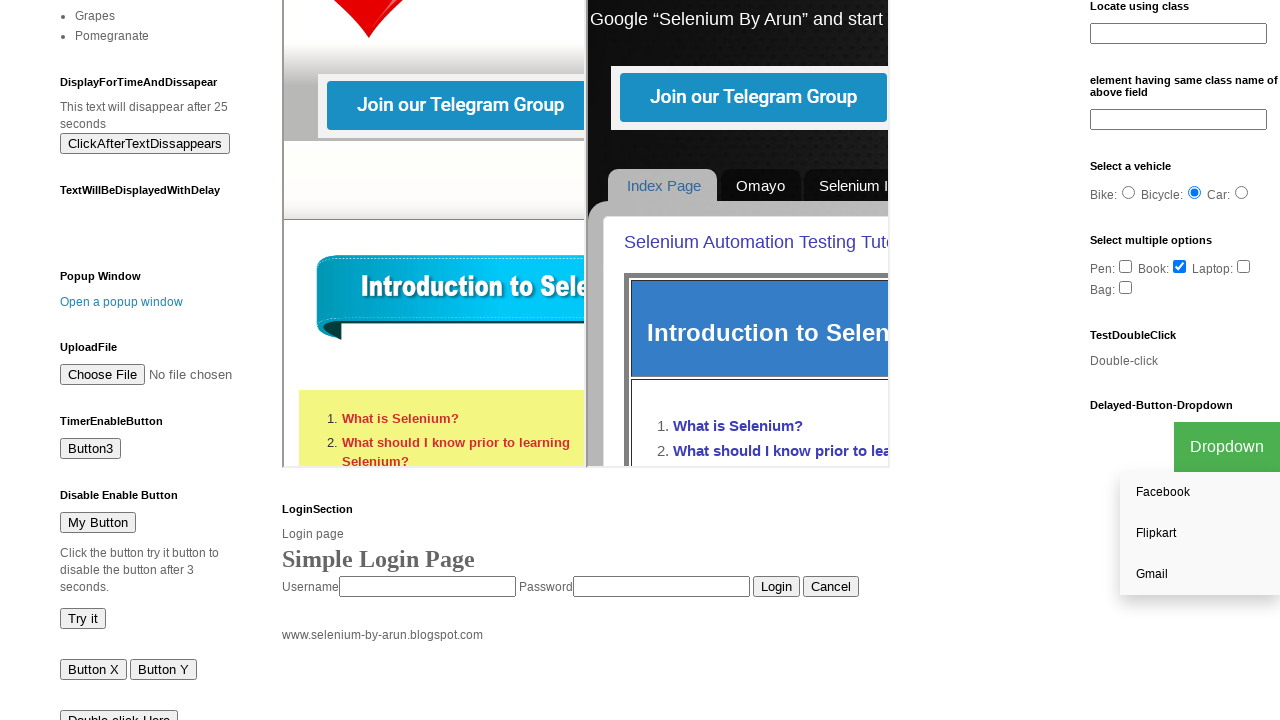

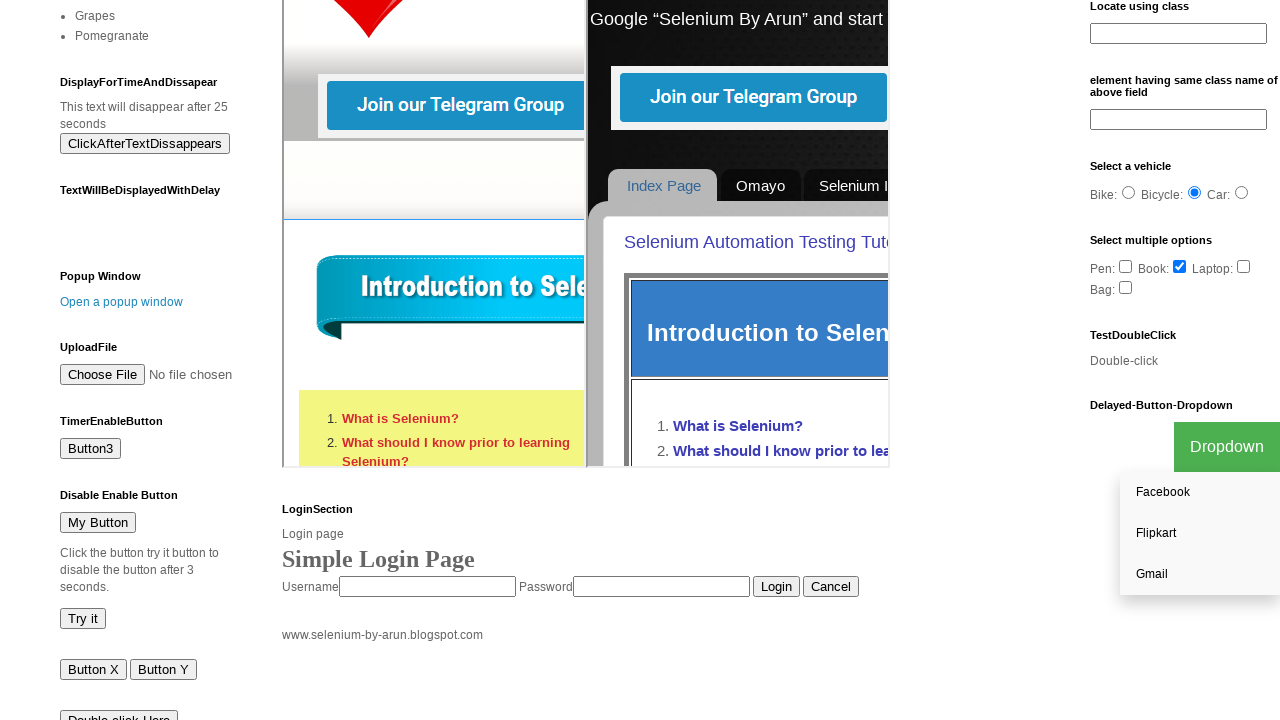